Navigates to Disney's homepage and scrolls to the bottom of the page to load all content

Starting URL: https://disney.com/

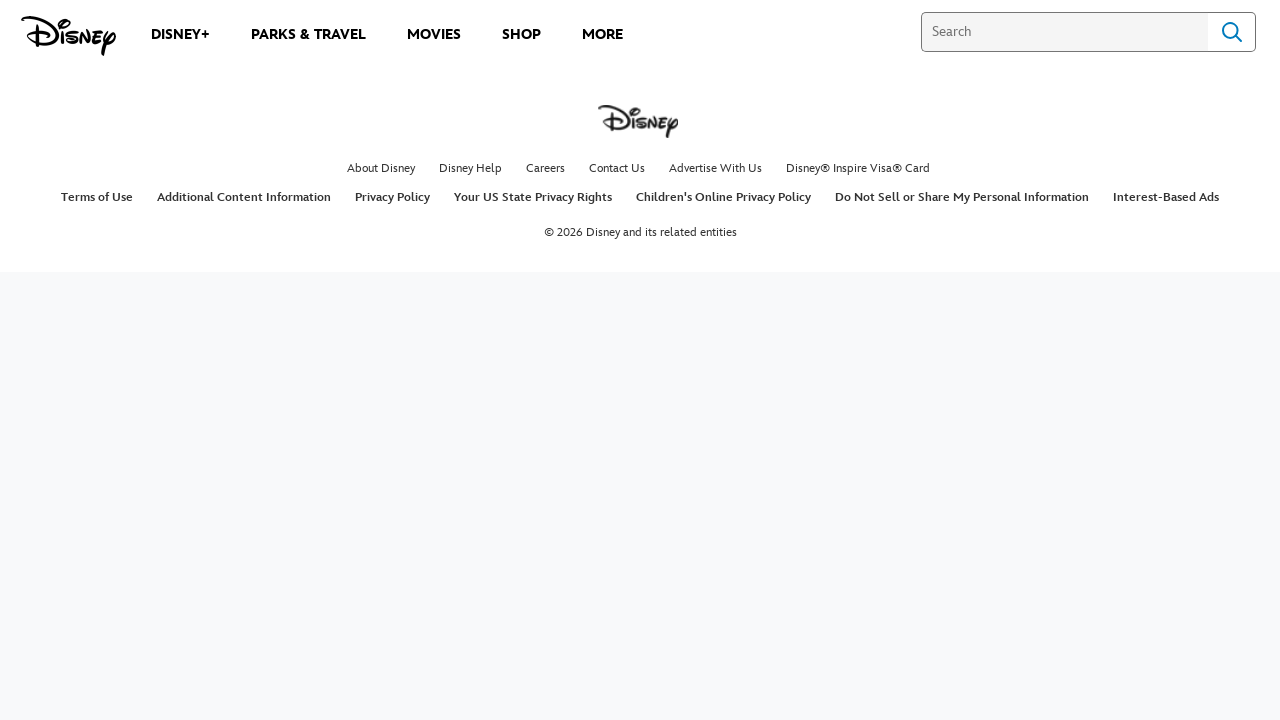

Waited for Disney homepage to load (networkidle)
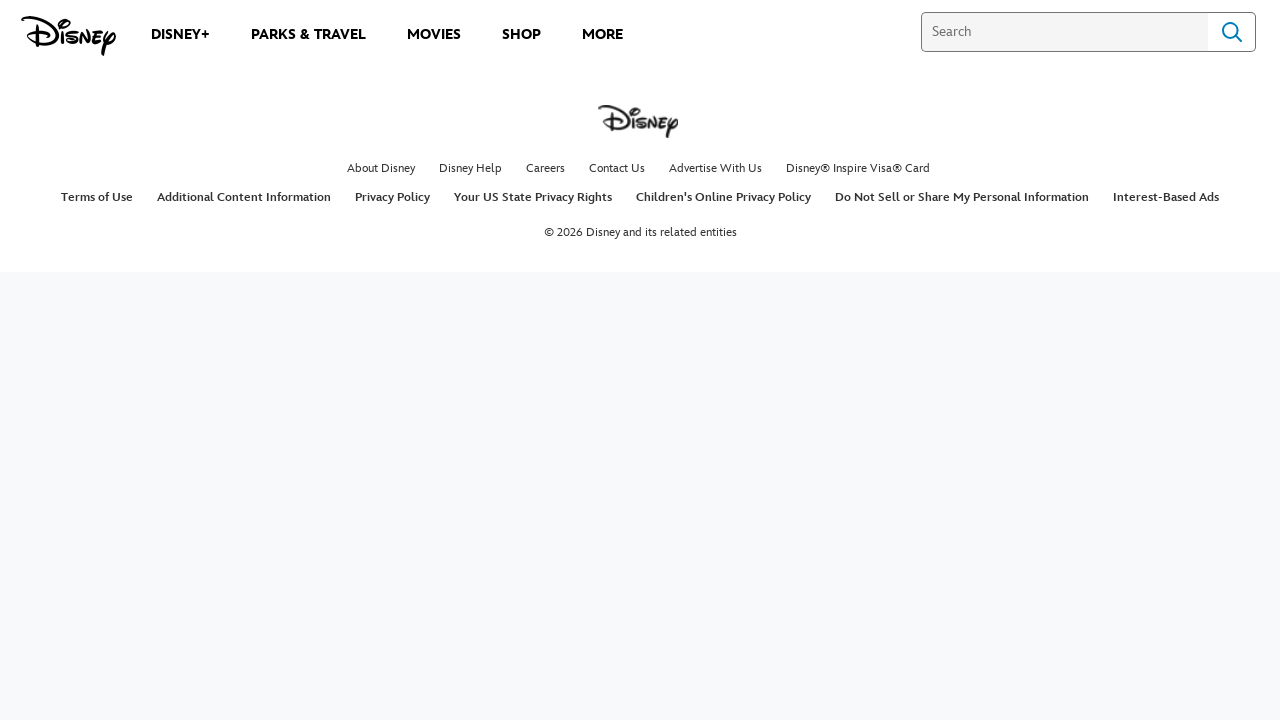

Scrolled to bottom of page to load lazy-loaded content
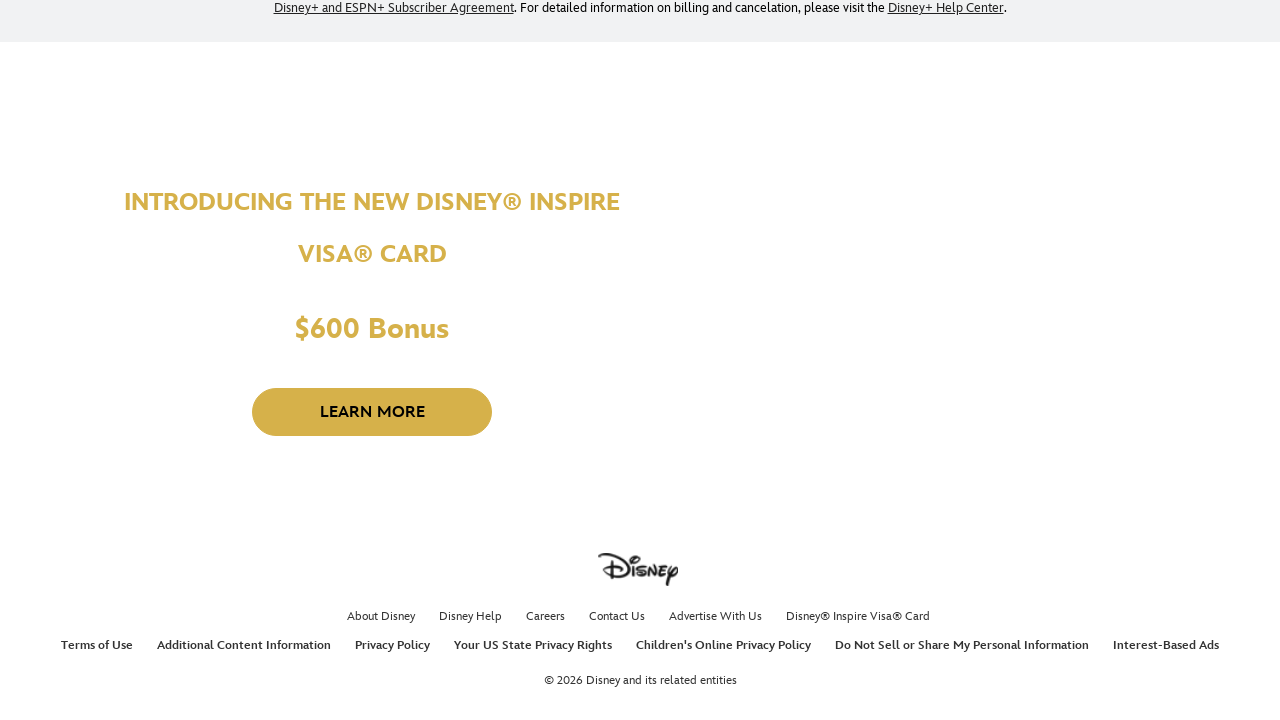

Waited 3 seconds for lazy-loaded content to load
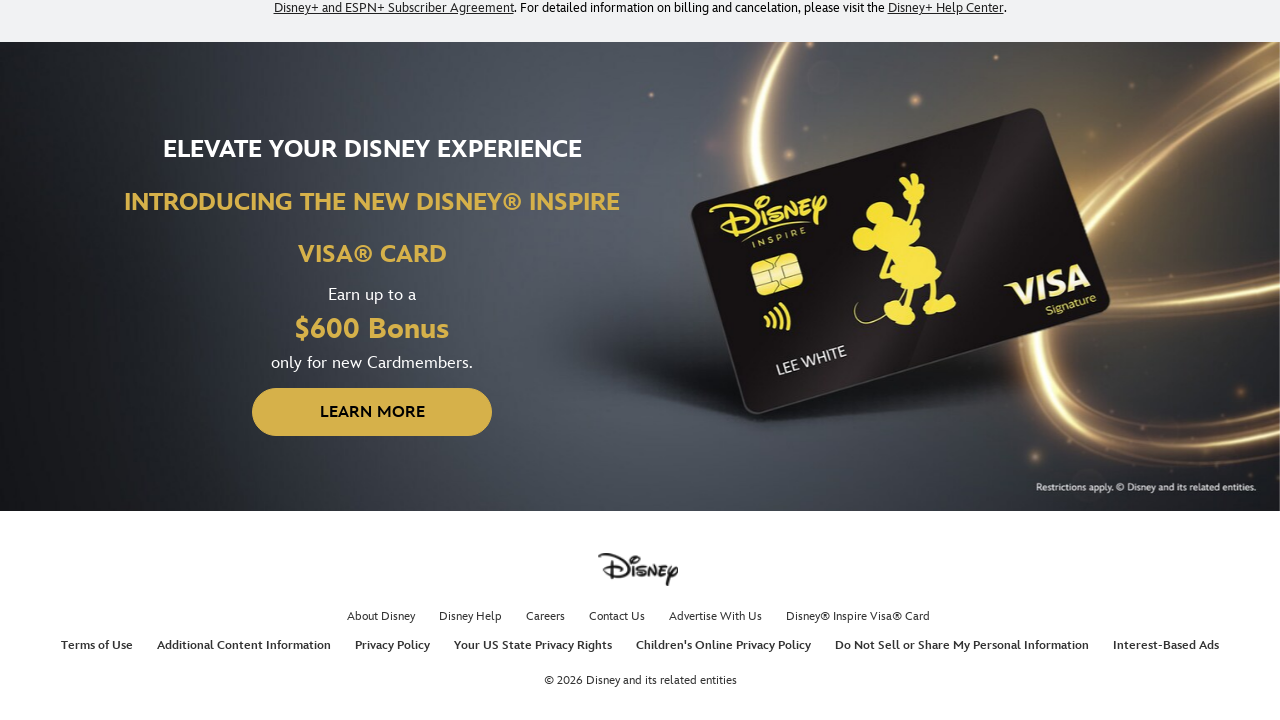

Scrolled to bottom again to ensure all content loaded
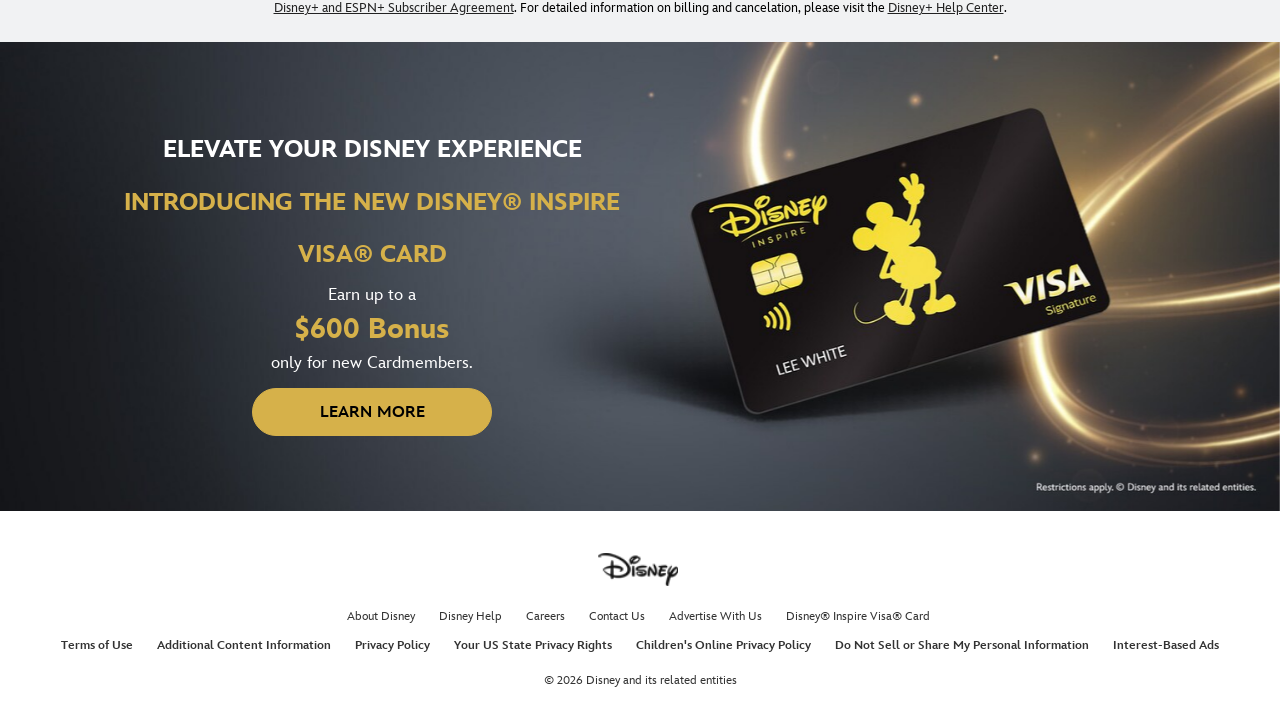

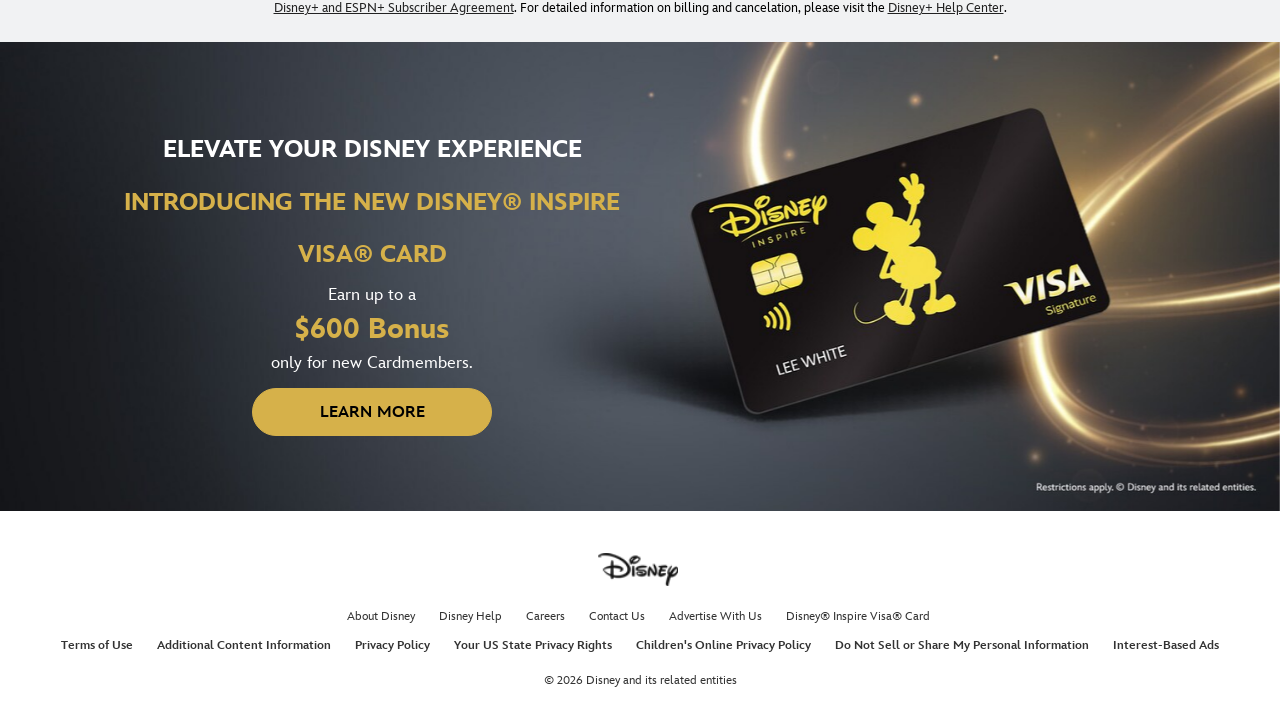